Tests dropdown selection functionality on OrangeHRM contact sales page by iterating through country options and selecting India

Starting URL: https://www.orangehrm.com/en/contact-sales/

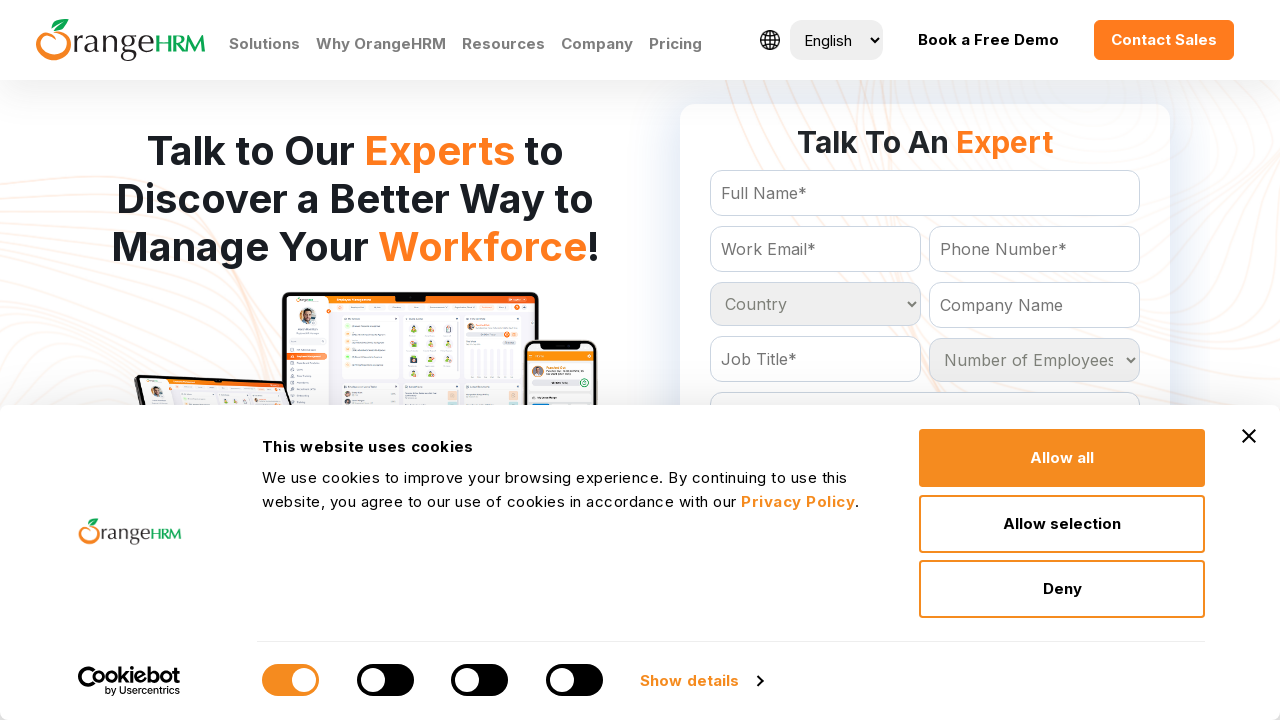

Located country dropdown element
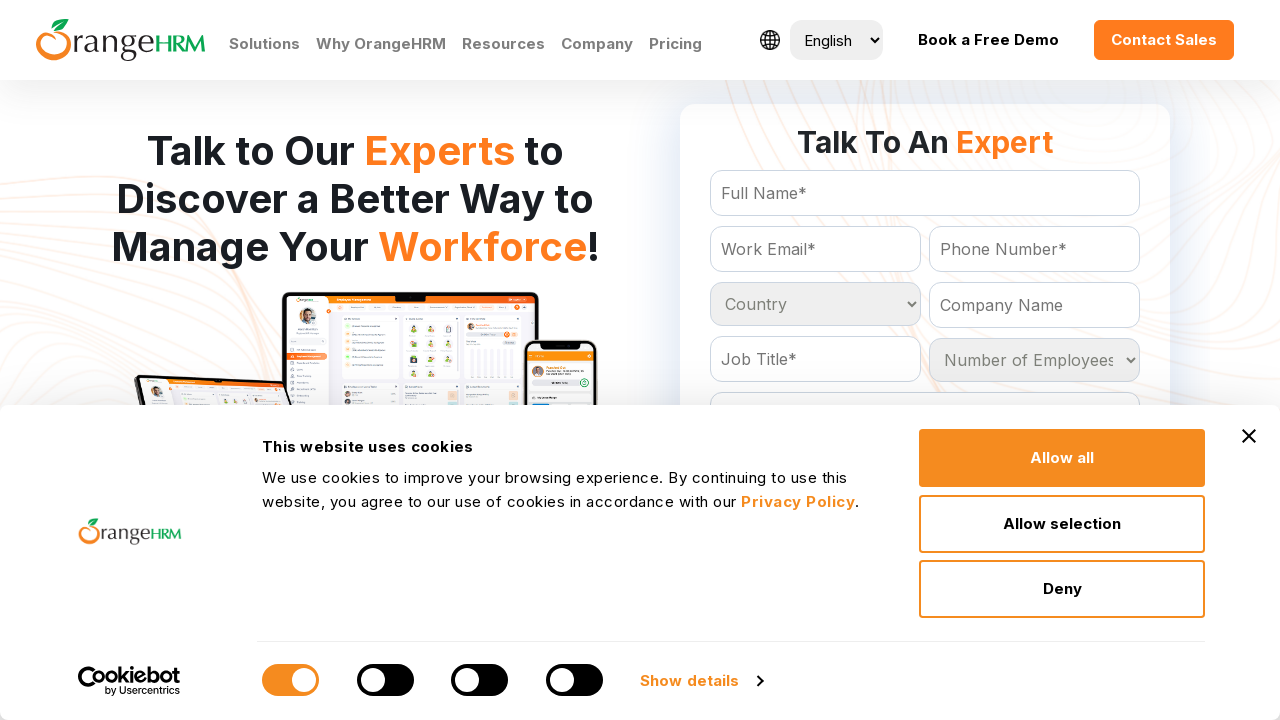

Retrieved all country options from dropdown
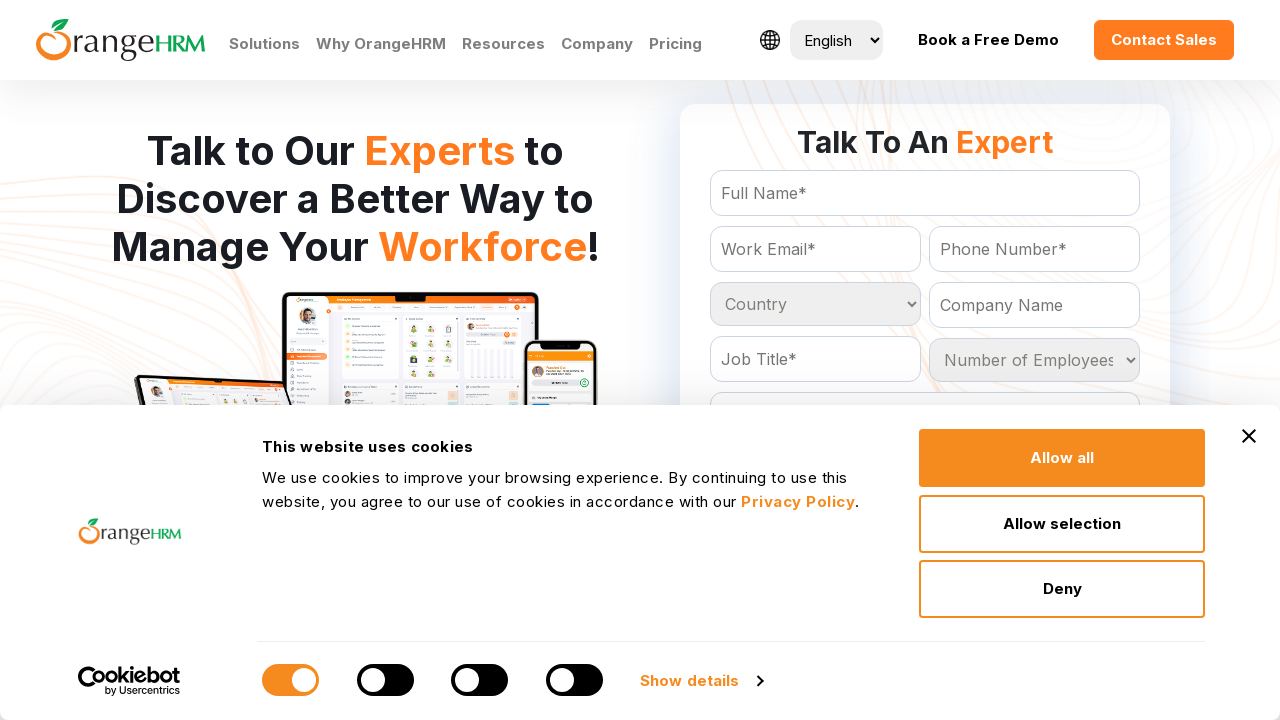

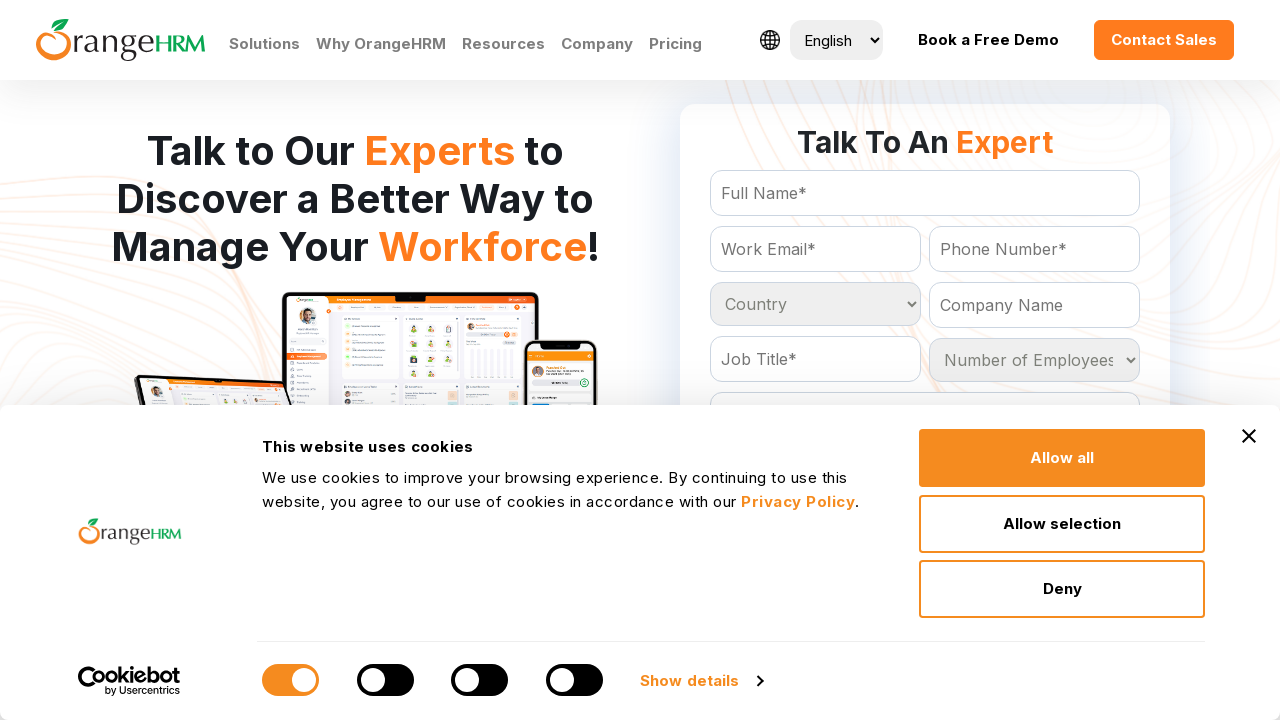